Tests handling of JavaScript popup boxes (alert, confirm, and prompt) by clicking buttons to trigger each type, interacting with the dialogs, and verifying their behavior.

Starting URL: https://chandanachaitanya.github.io/selenium-practice-site/

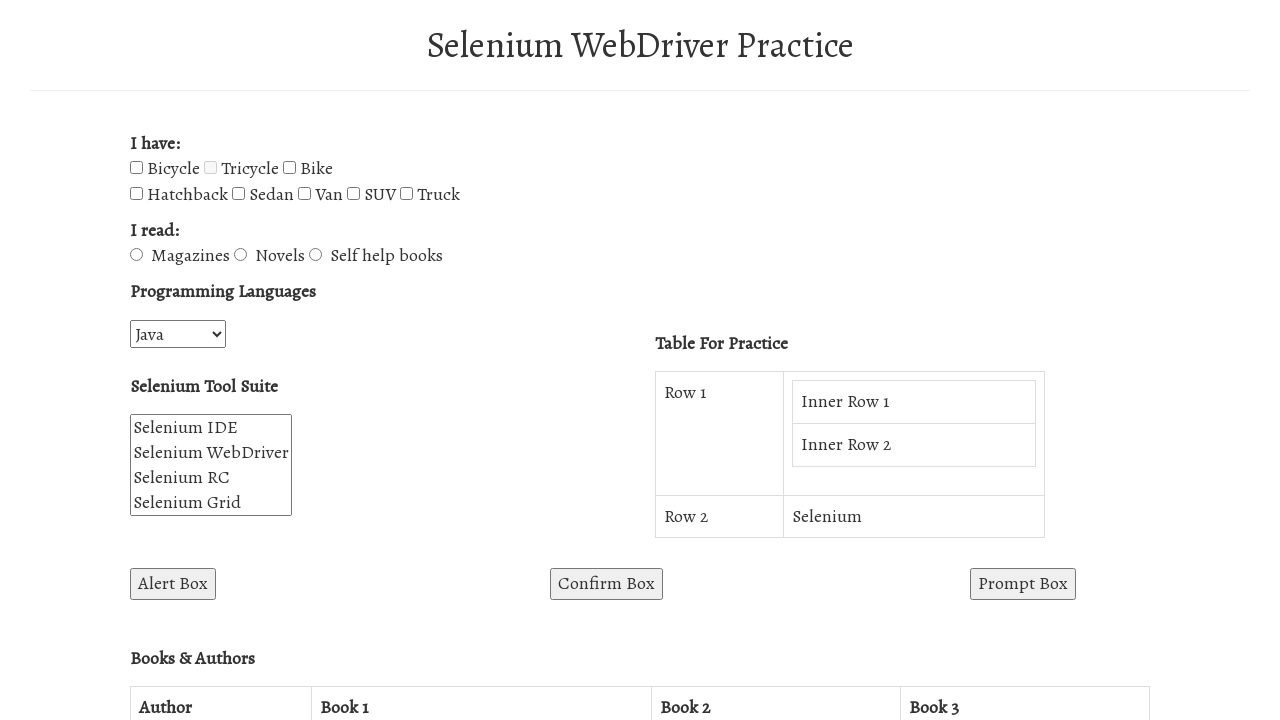

Clicked Alert Box button at (173, 584) on #alertBox
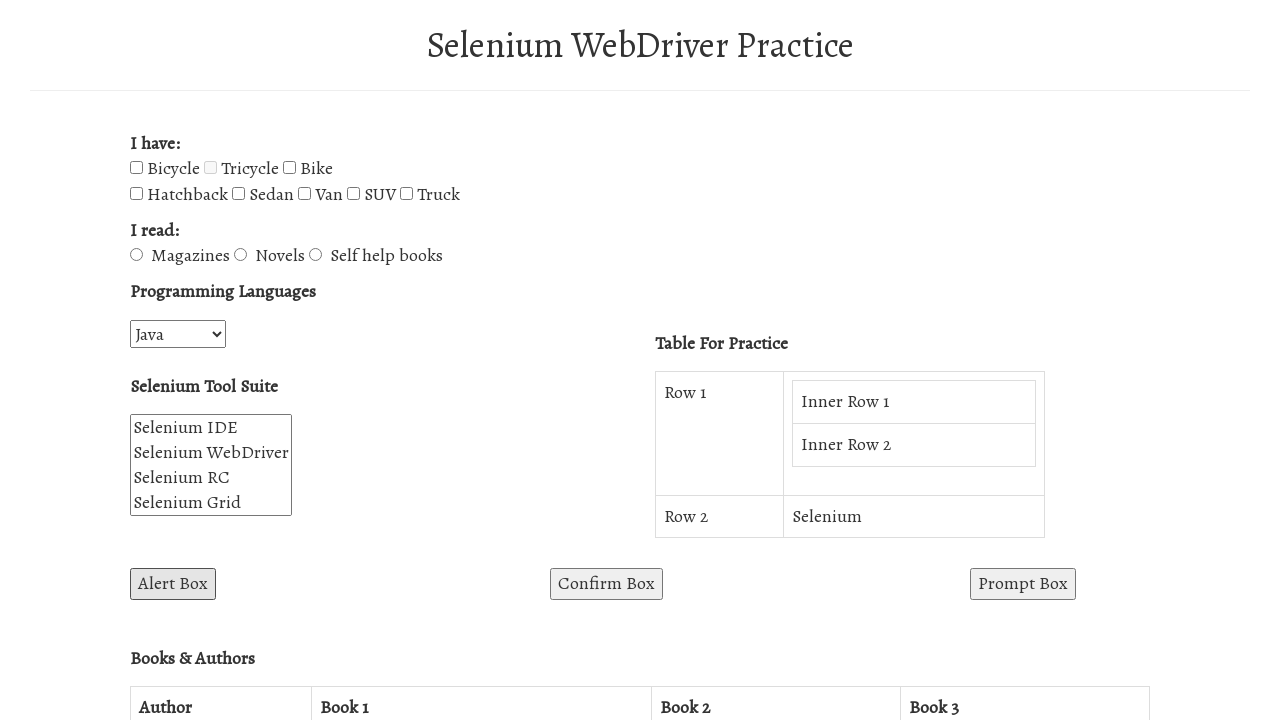

Located OK button in alert dialog
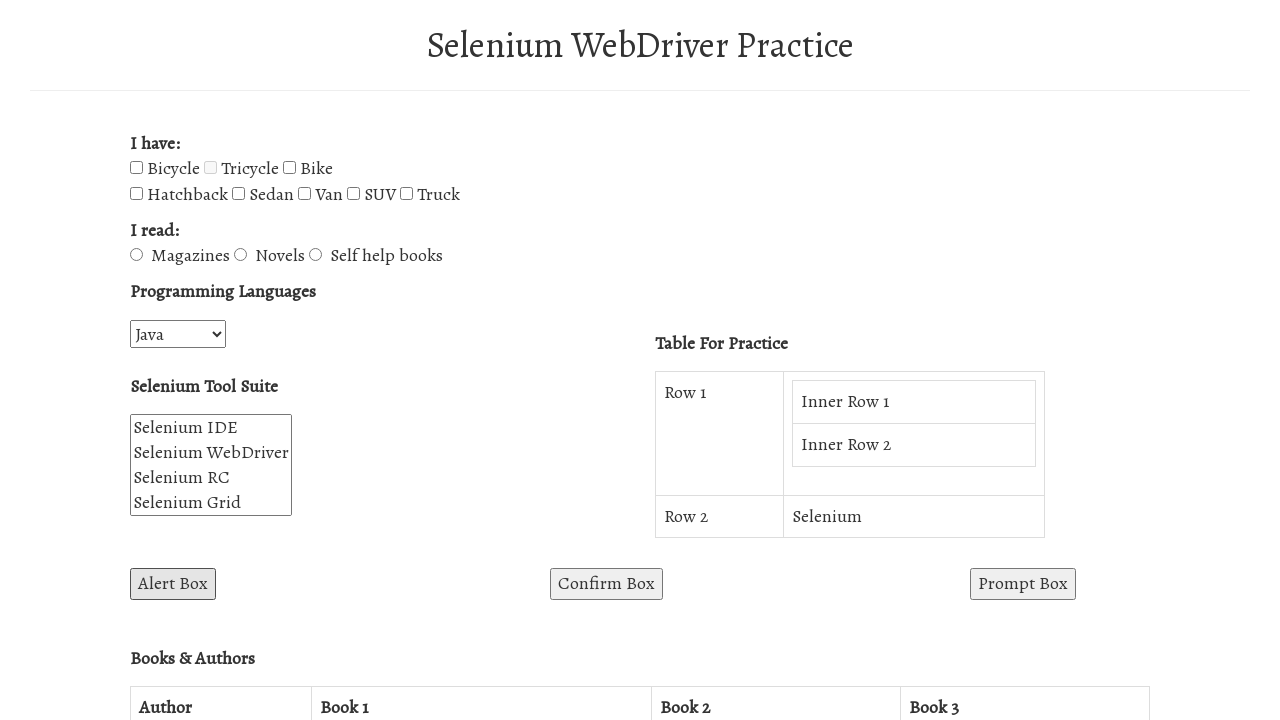

Set up dialog handler to accept alerts
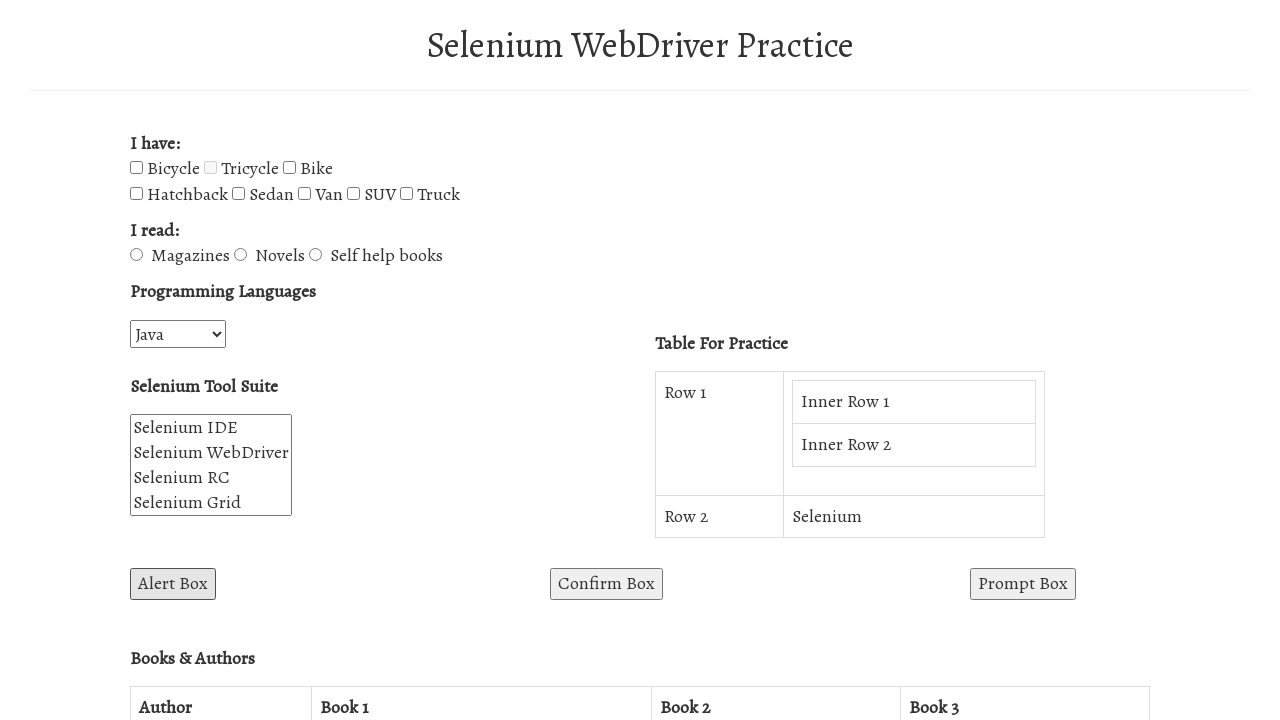

Clicked Alert Box button to trigger alert dialog at (173, 584) on #alertBox
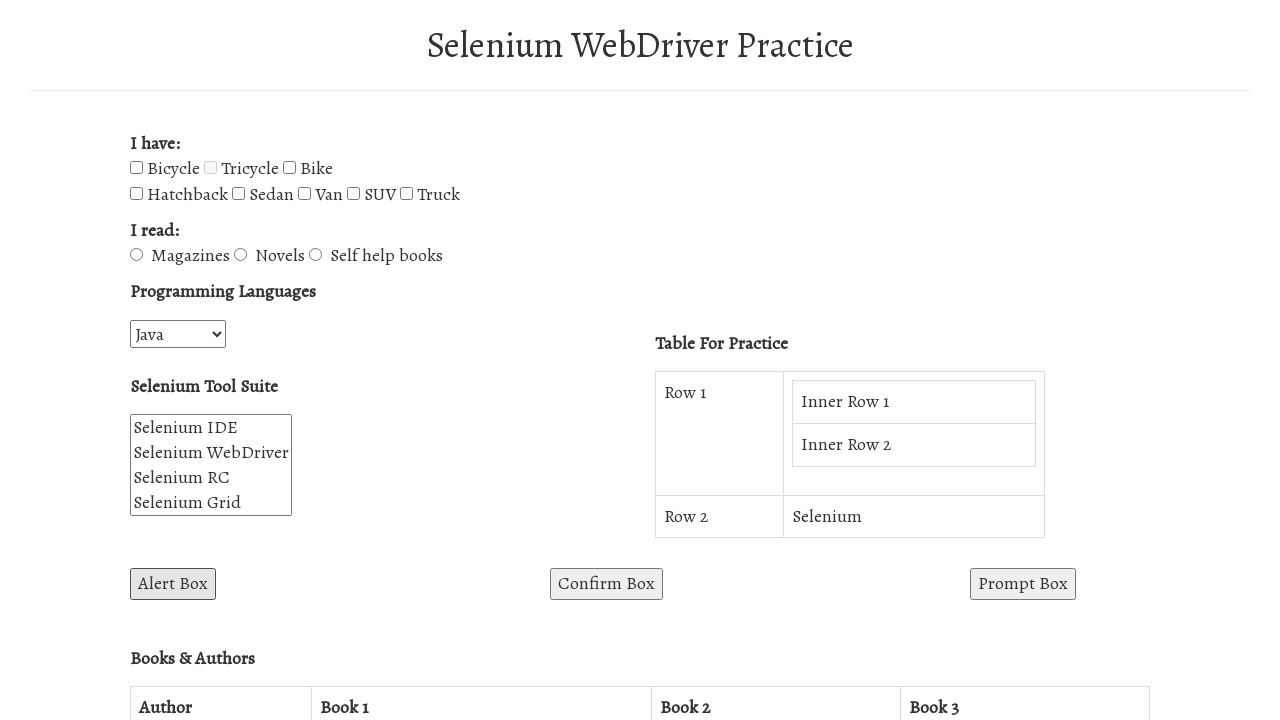

Waited 2 seconds for alert to be handled
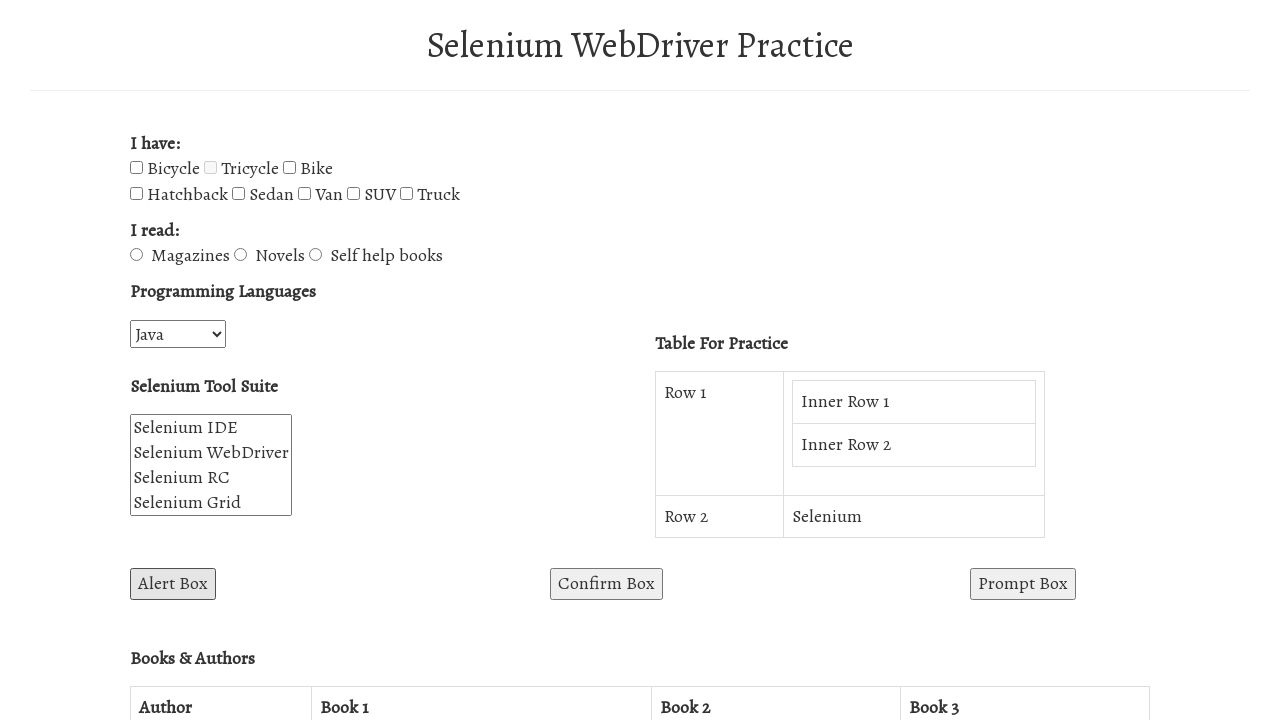

Set up dialog handler to dismiss confirm dialogs
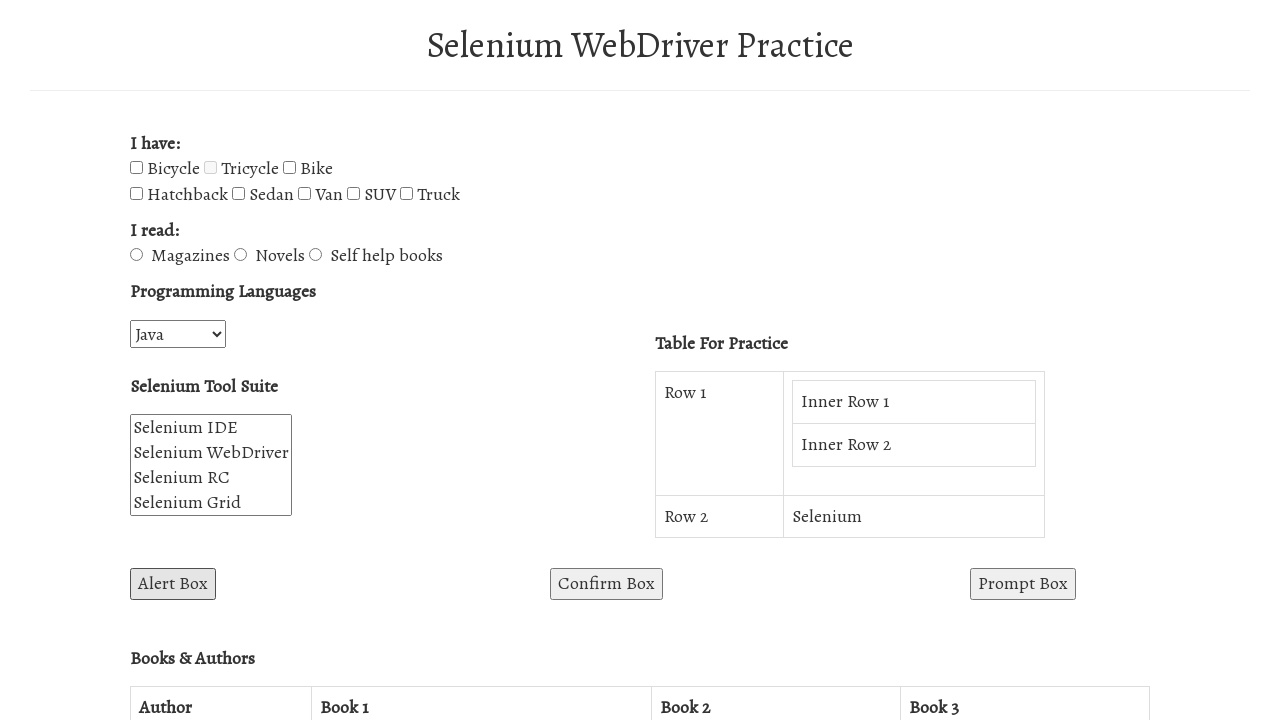

Clicked Confirm Box button to trigger confirm dialog at (606, 584) on #confirmBox
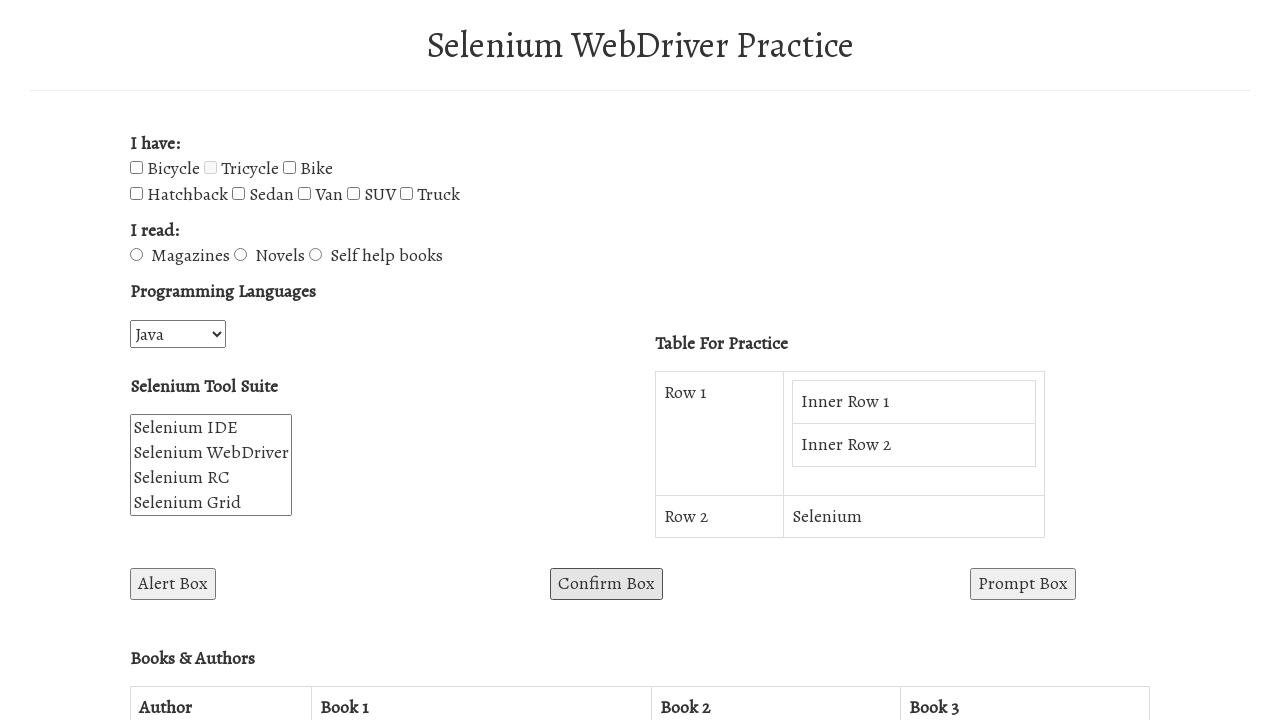

Waited 2 seconds for confirm dialog to be handled
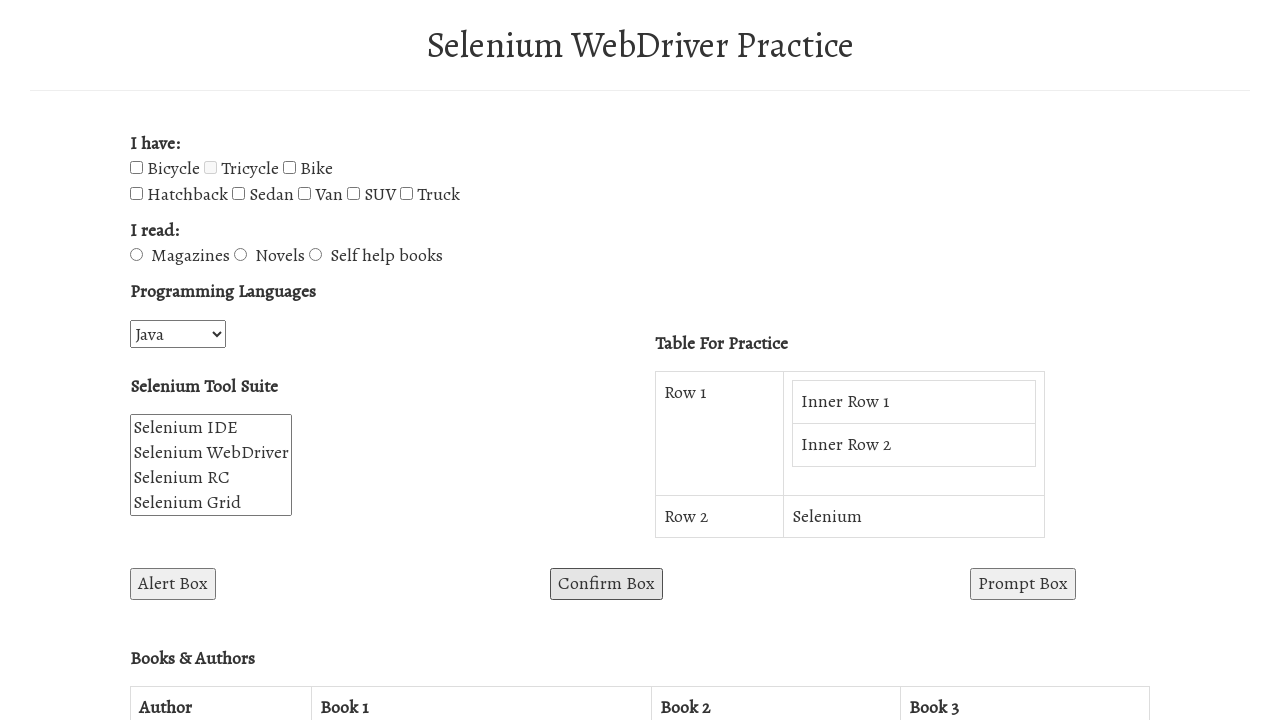

Set up dialog handler to accept prompt dialogs
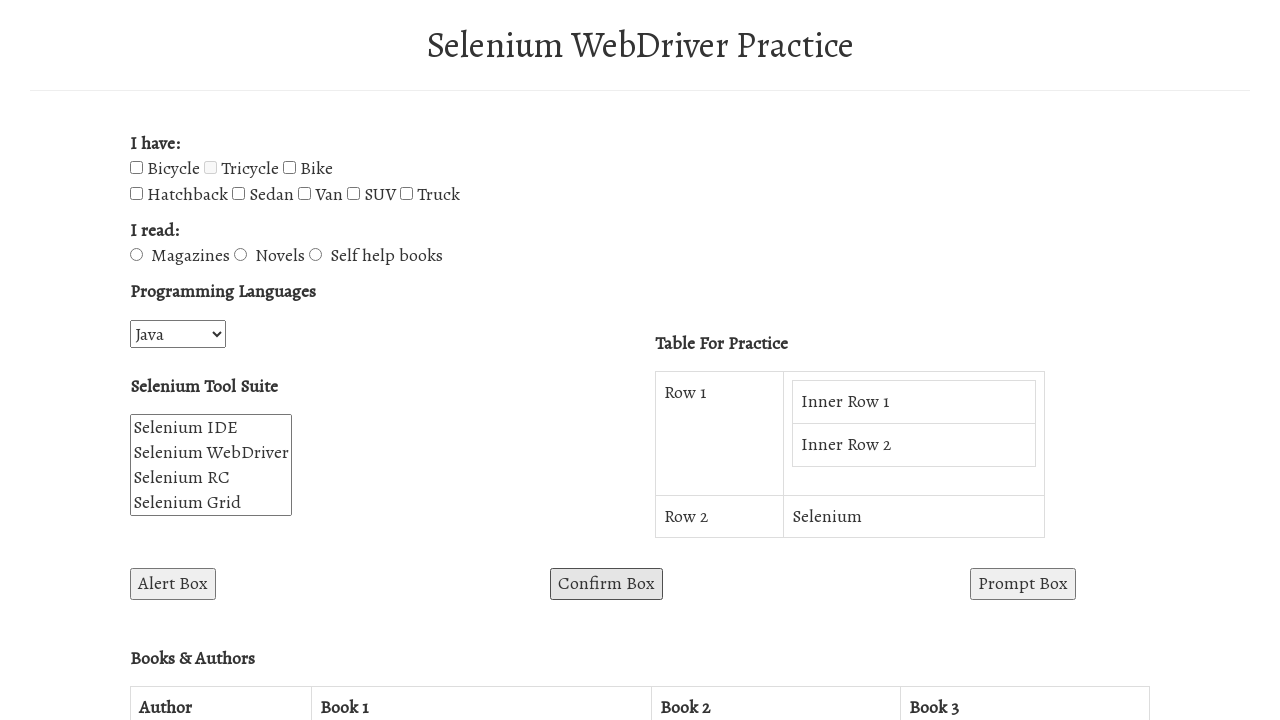

Clicked Prompt Box button via XPath to trigger prompt dialog at (1023, 584) on xpath=/html/body/form/div[4]/div[3]/button
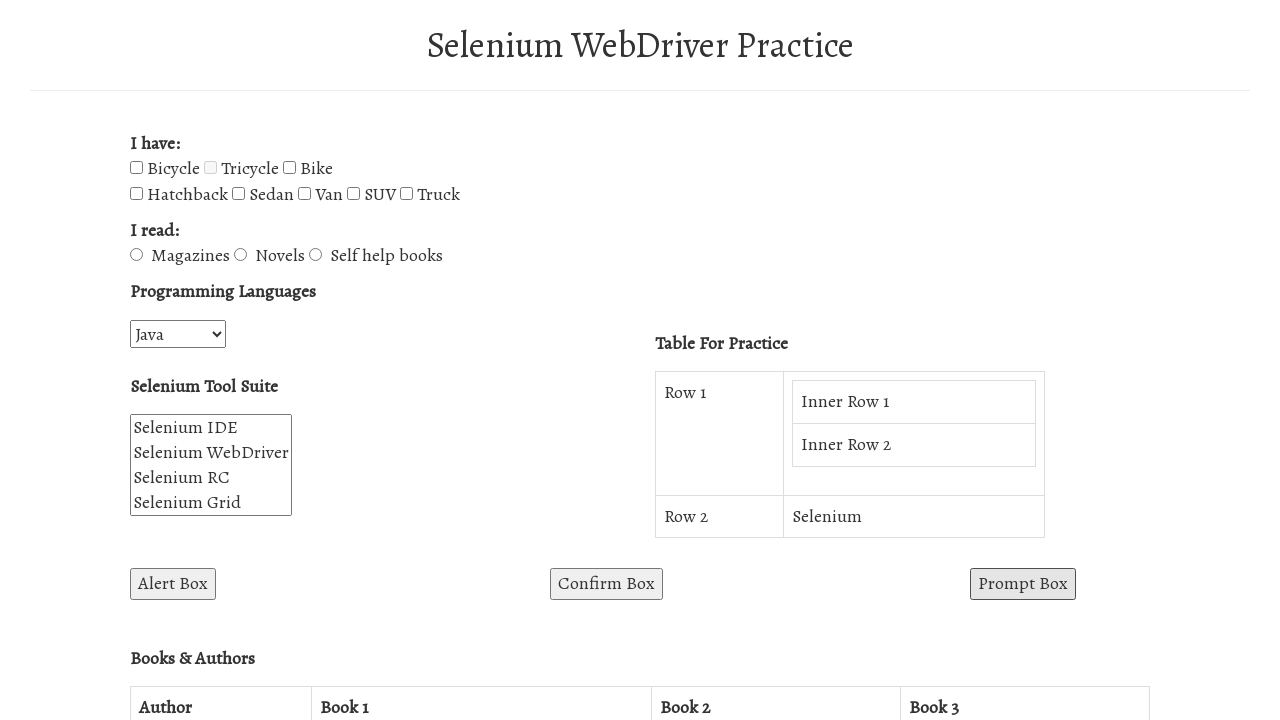

Waited 2 seconds for prompt dialog to be handled
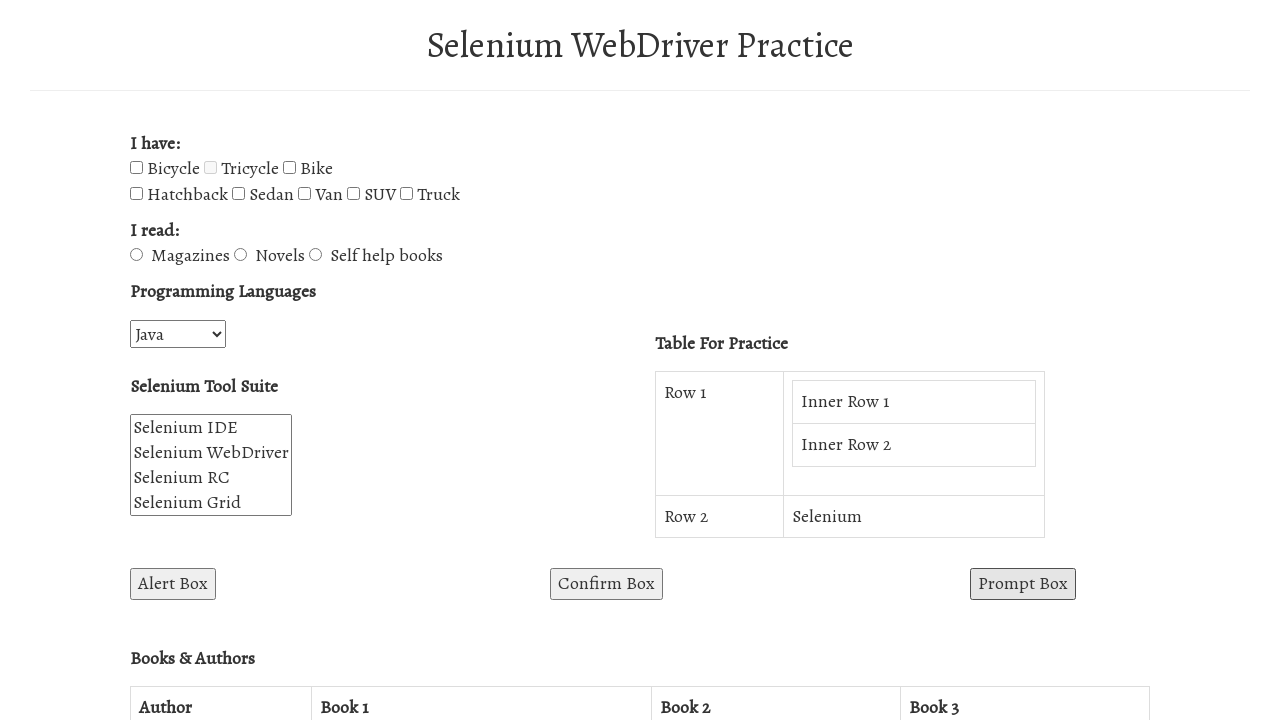

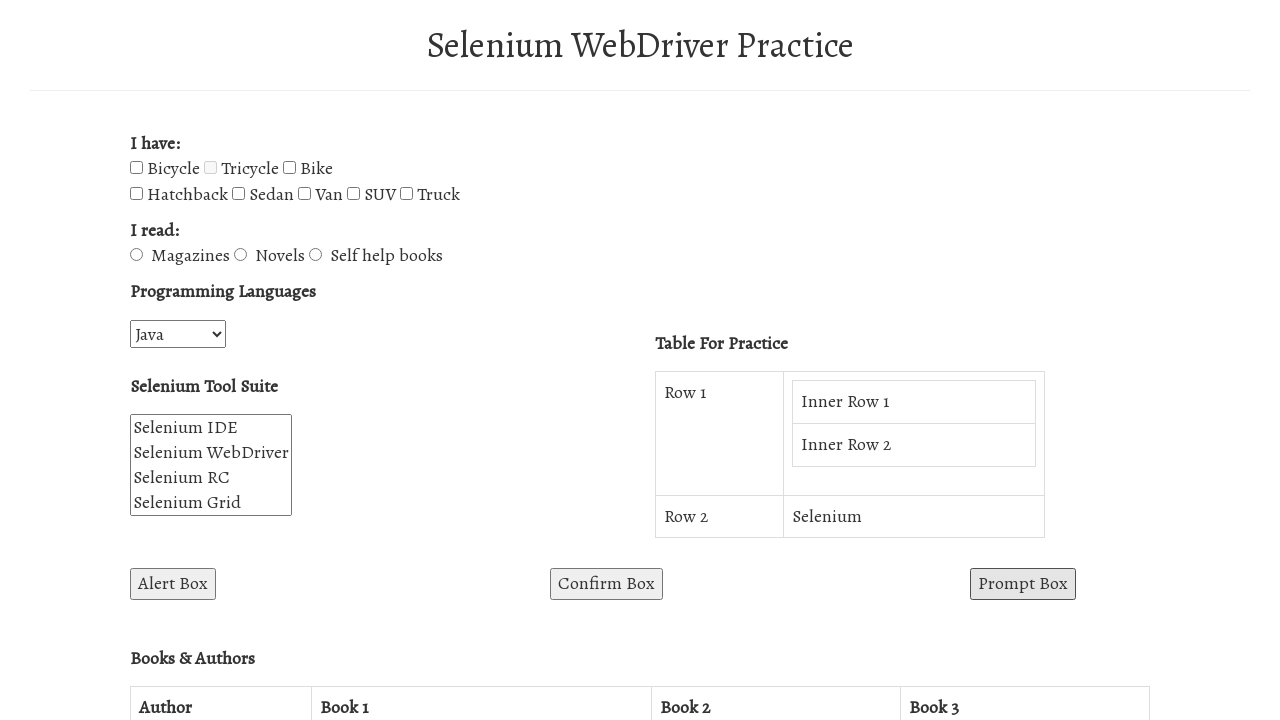